Navigates to a GitHub profile page and verifies the page title matches exactly

Starting URL: https://github.com/vethman

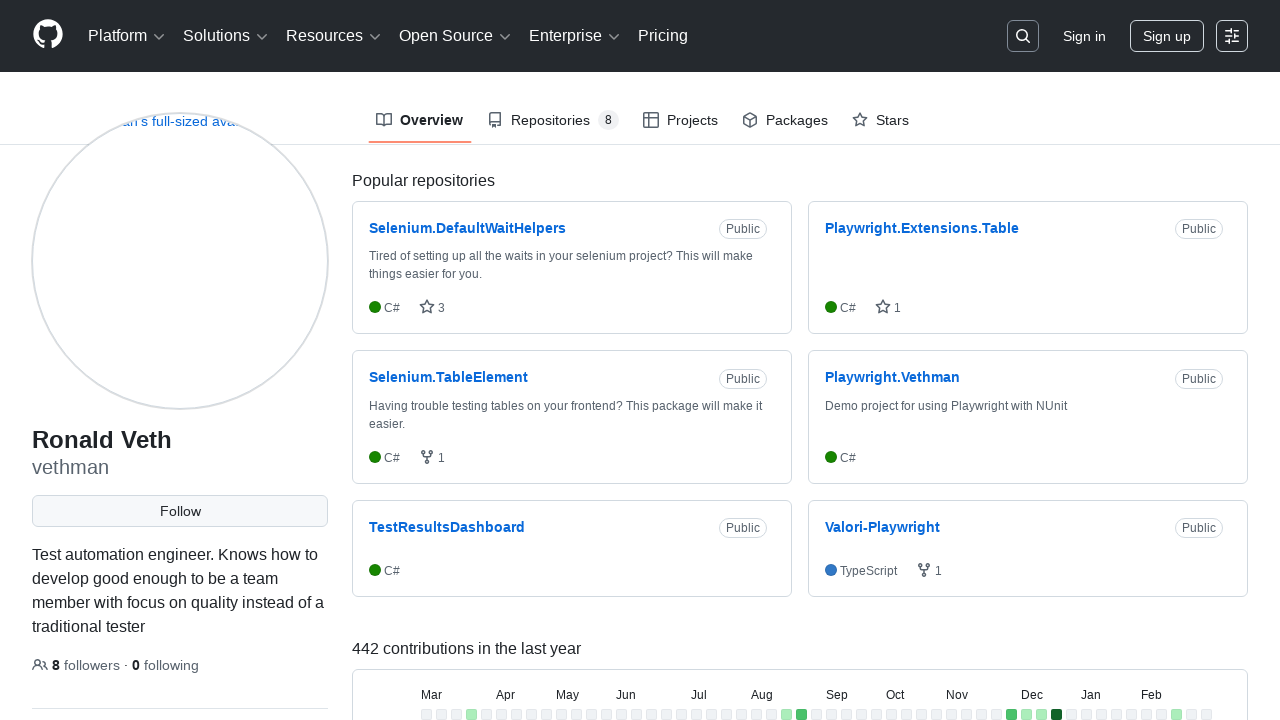

Navigated to GitHub profile page for vethman
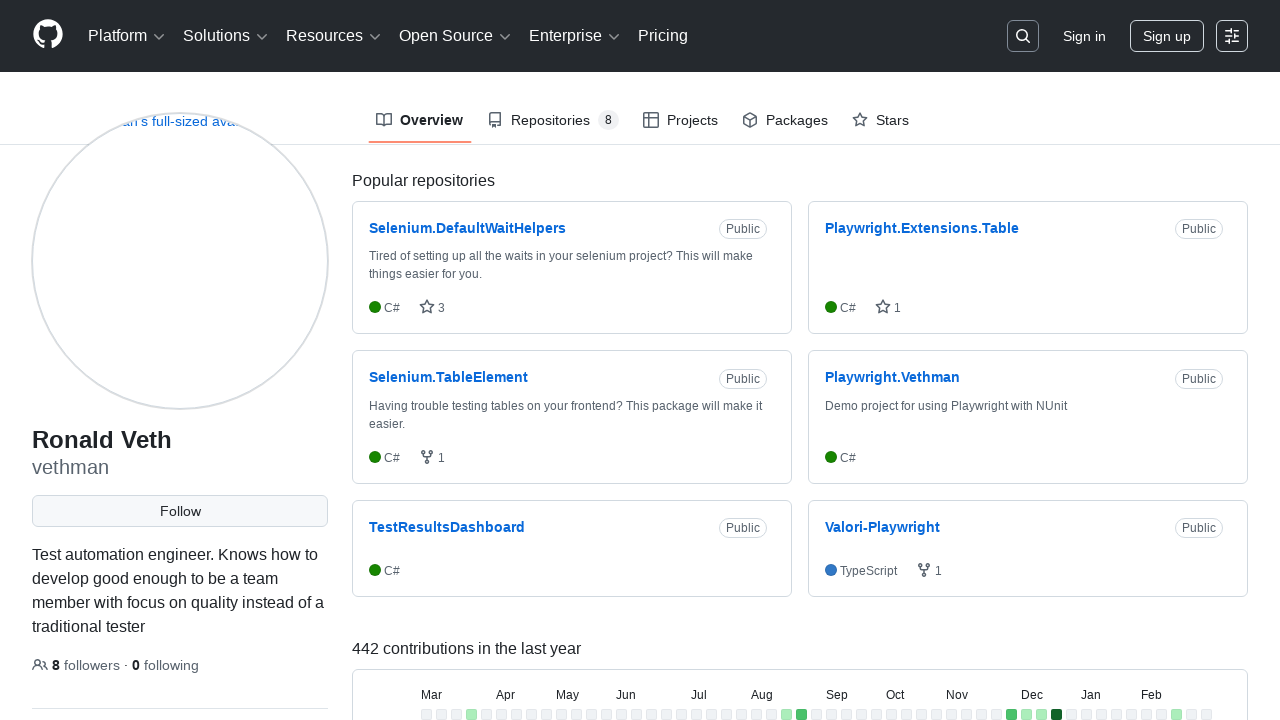

Verified page title is exactly 'vethman (Ronald Veth) · GitHub'
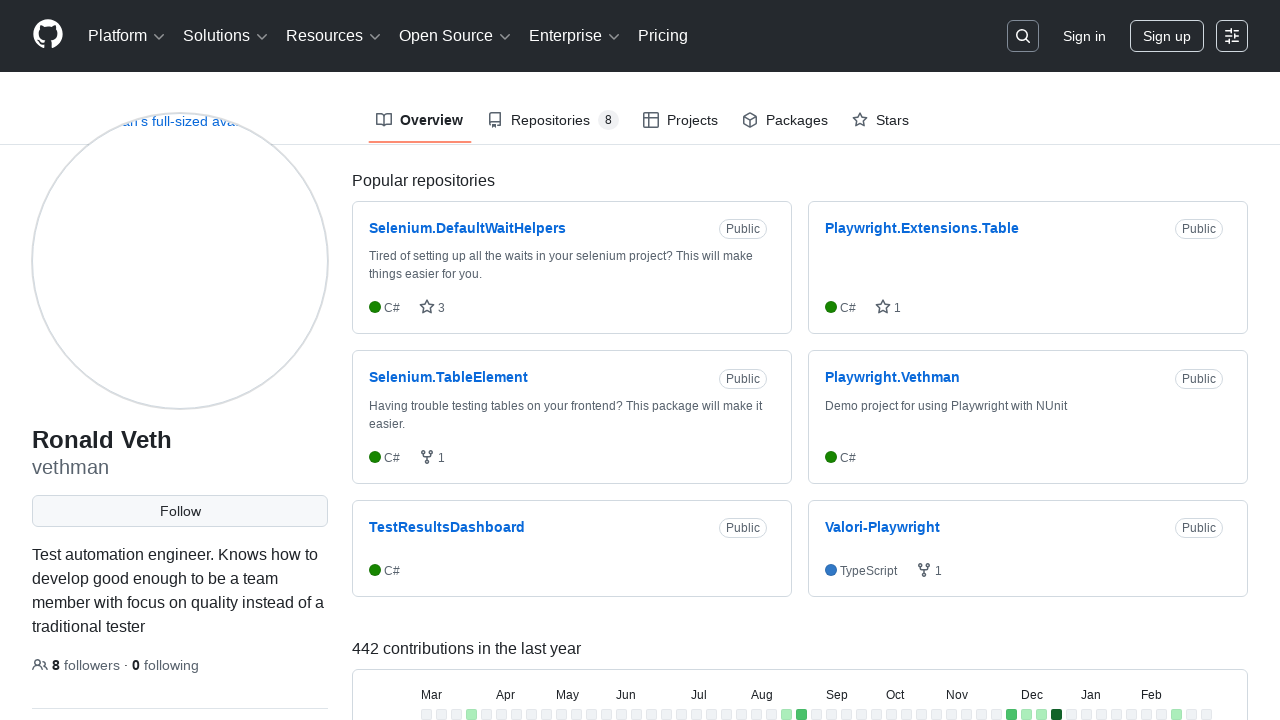

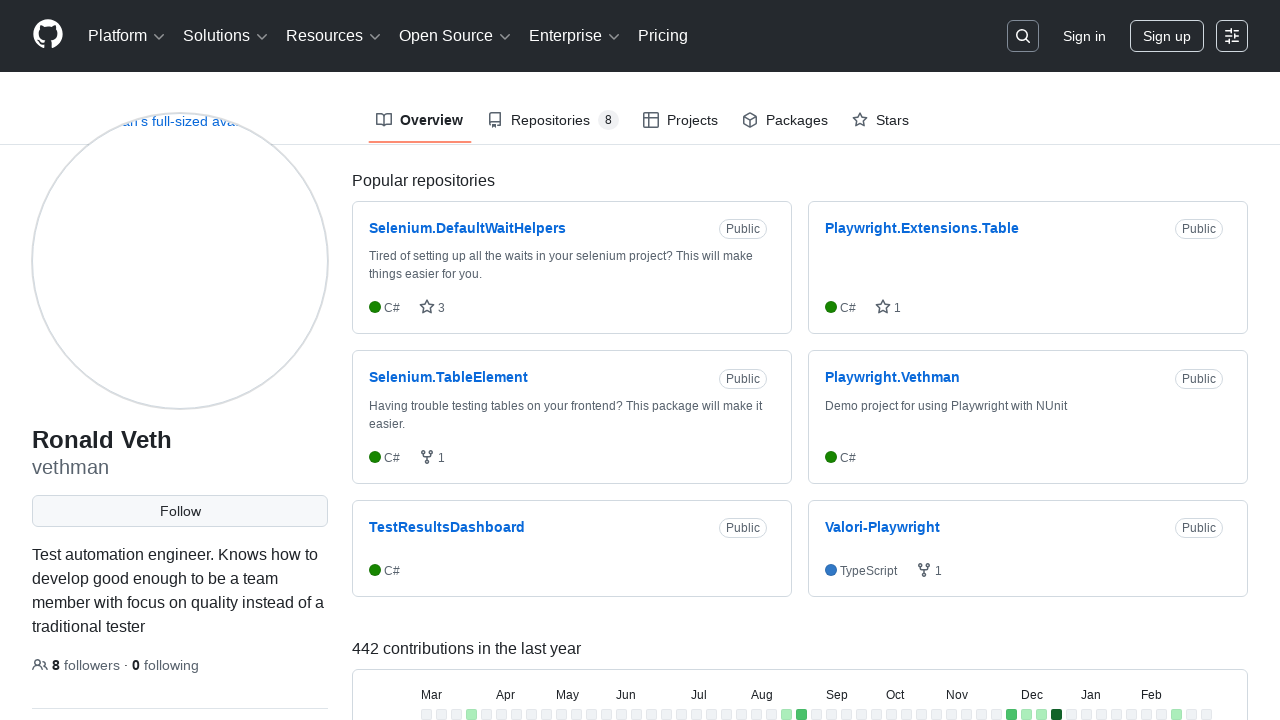